Navigates to the Playwright documentation site, clicks the "Get started" link, and verifies the URL contains "intro"

Starting URL: https://playwright.dev/

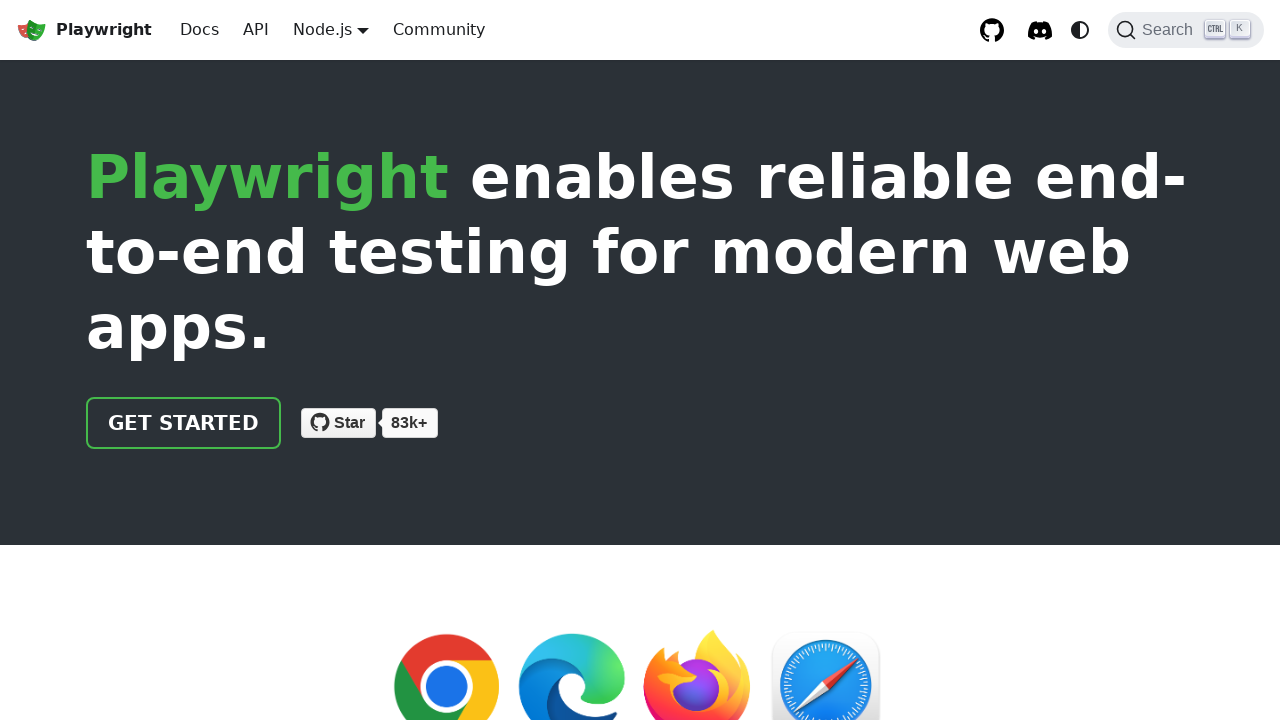

Clicked the 'Get started' link at (184, 423) on internal:role=link[name="Get started"i]
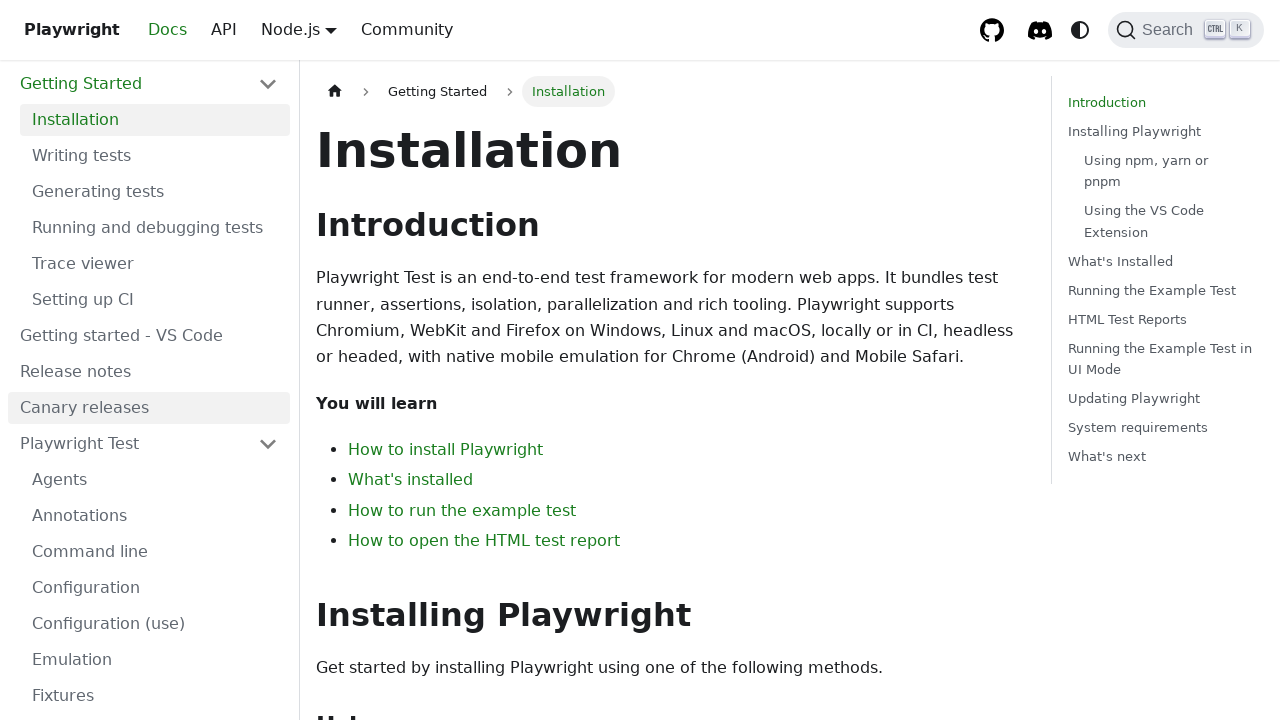

Navigation completed and URL contains 'intro'
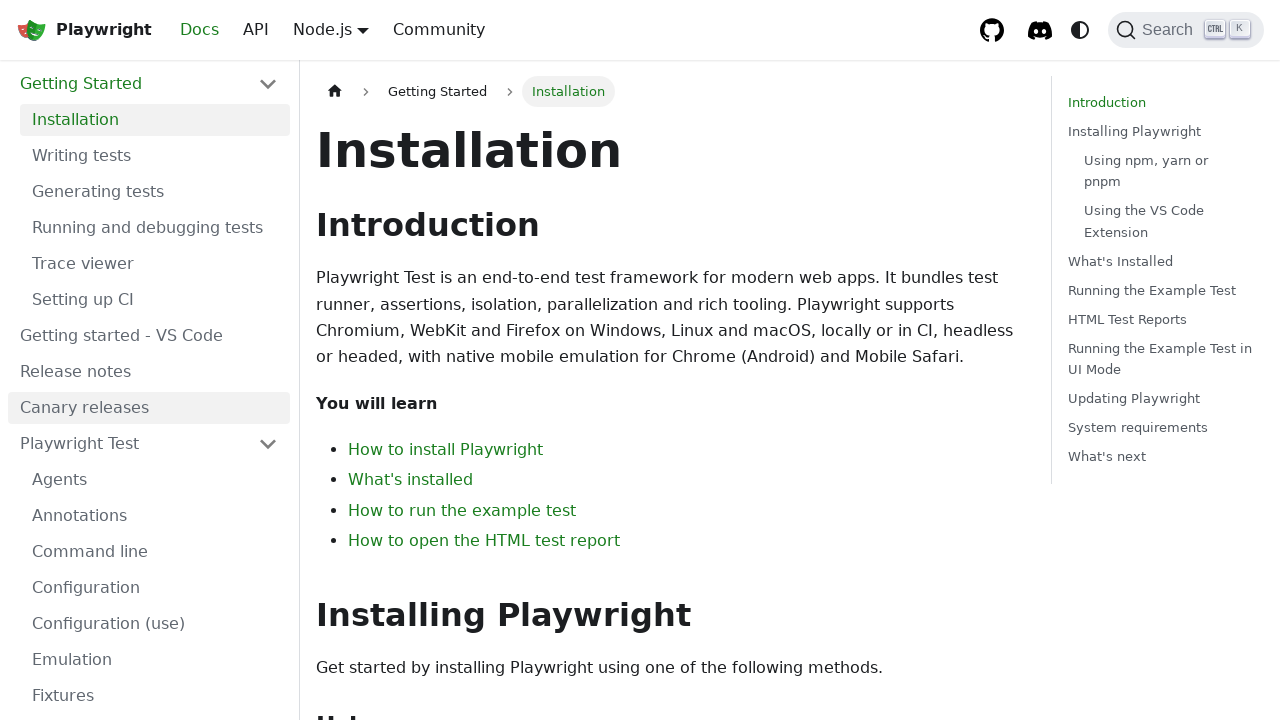

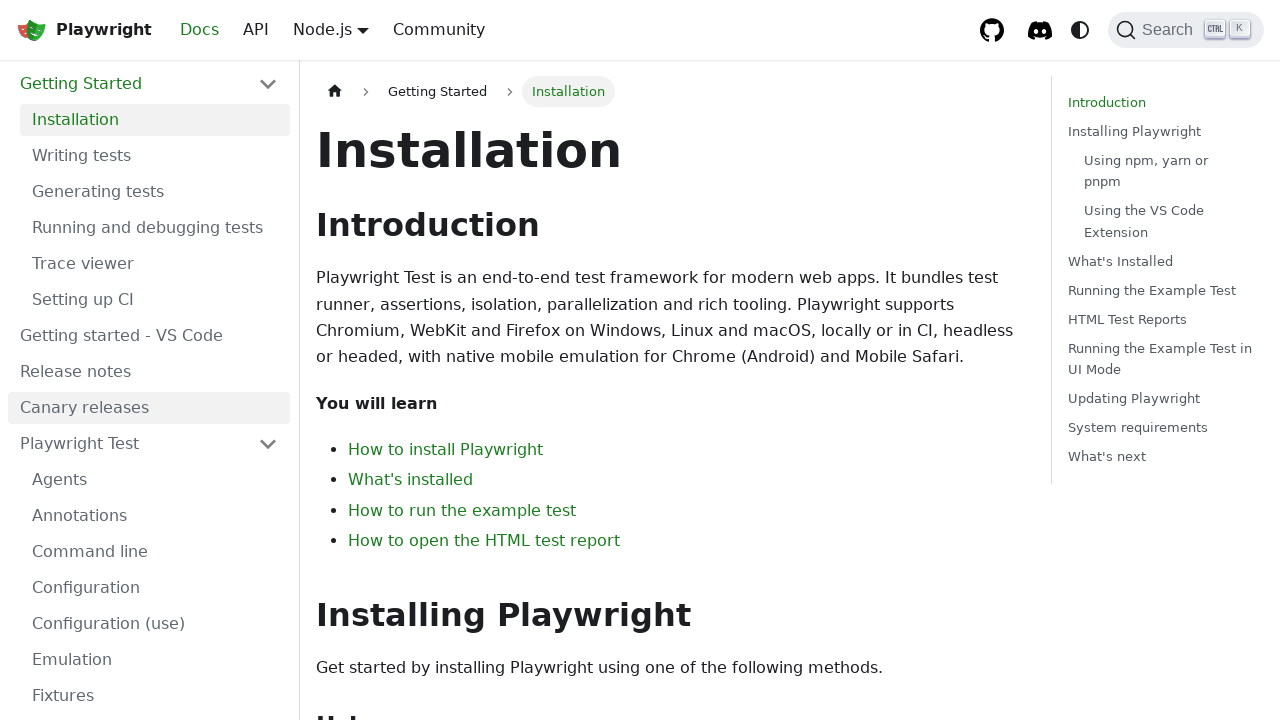